Tests that the homepage loads within an acceptable time frame

Starting URL: https://www.mahagst.gov.in/

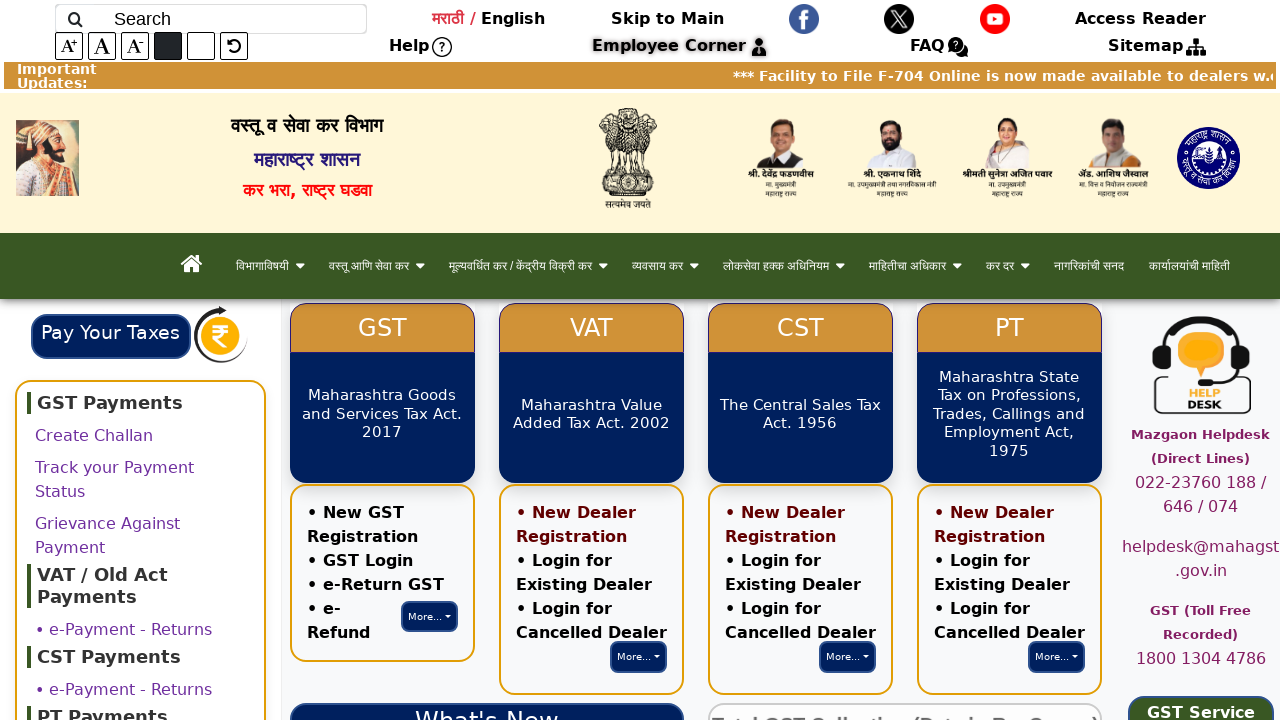

Waited for DOM content to be loaded on homepage
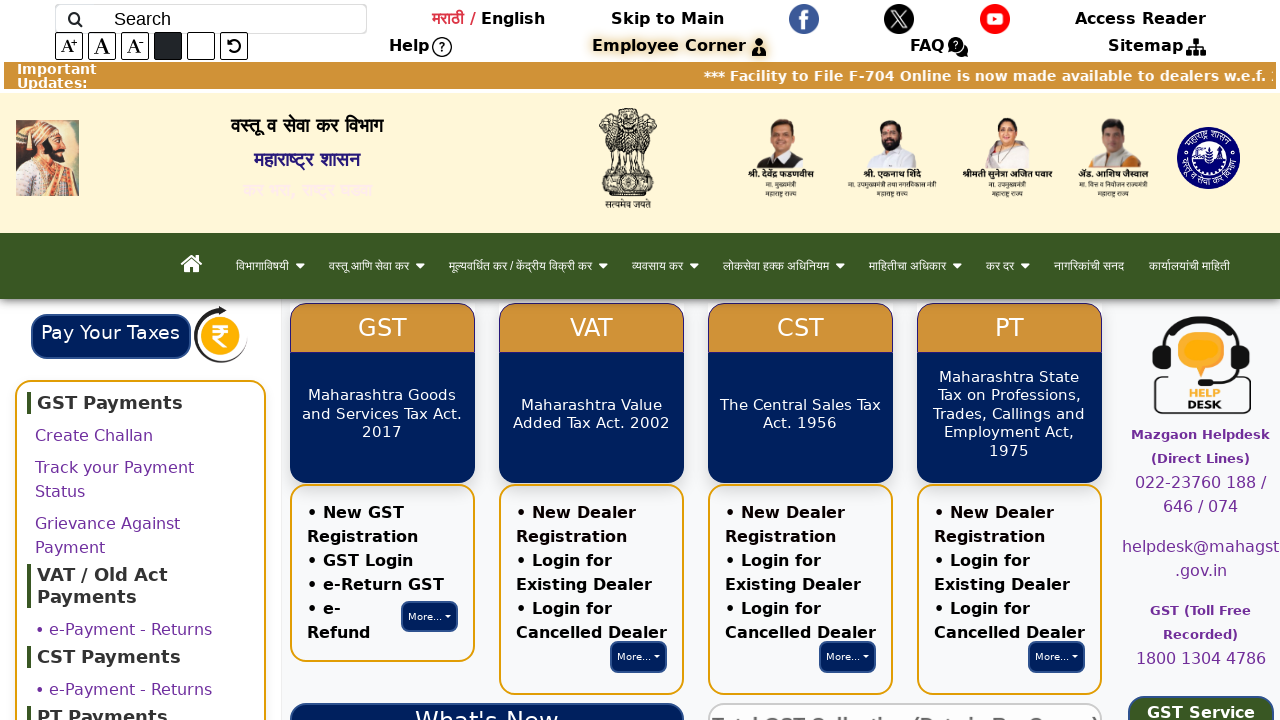

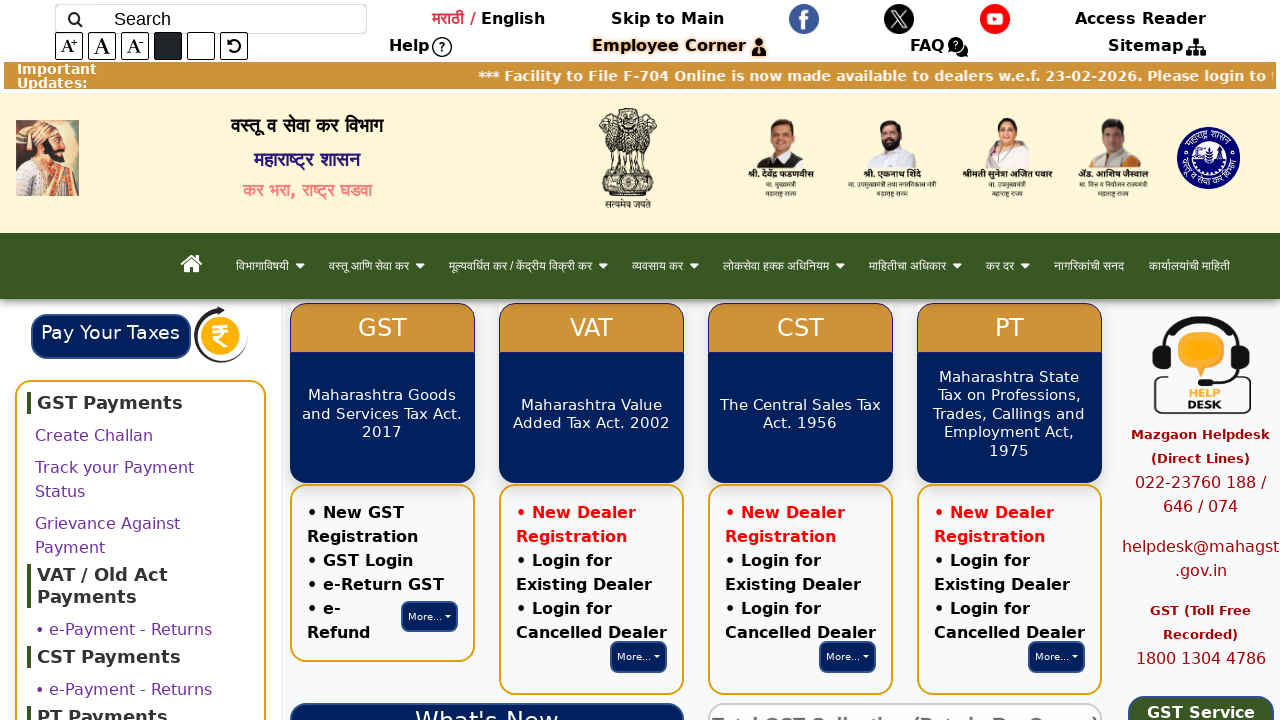